Tests adding a new person to the employee list by filling out all form fields including name, surname, job, date of birth, language, gender, and status, then submitting the form.

Starting URL: https://kristinek.github.io/site/tasks/list_of_people.html

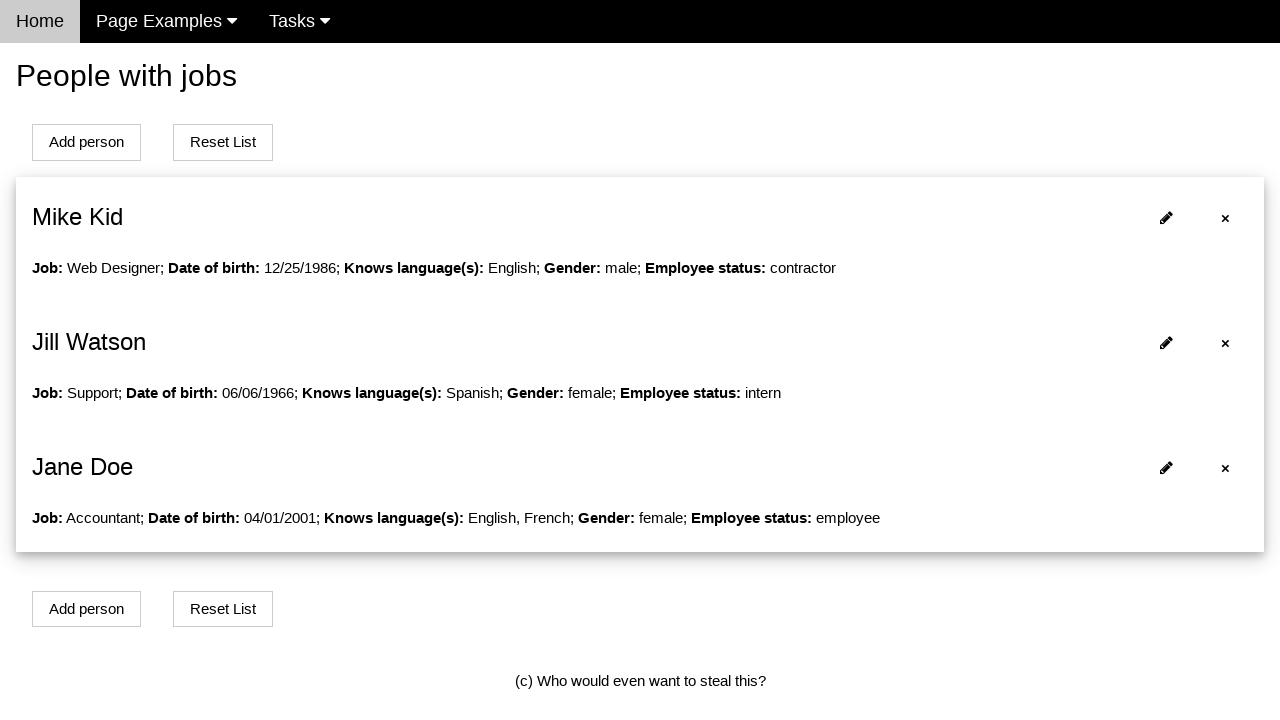

Clicked Add person button to open modal at (86, 142) on xpath=//button[@onclick='openModalForAddPerson()']
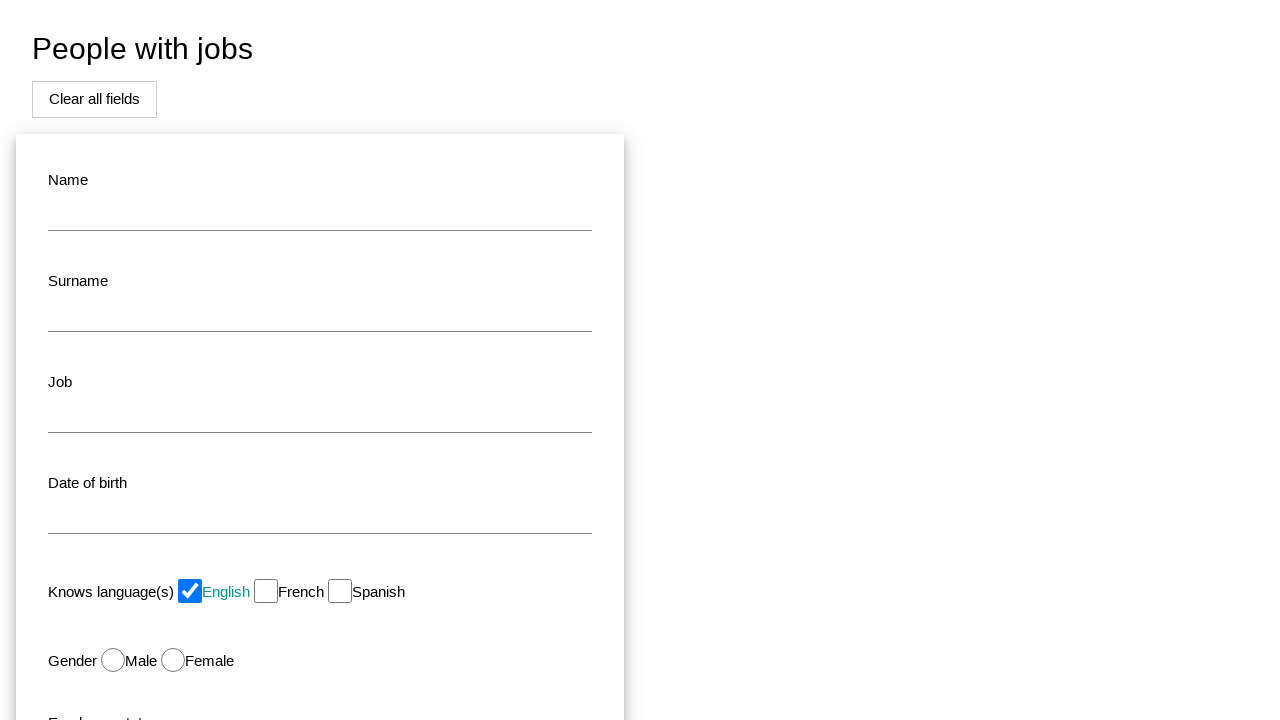

Filled name field with 'John' on #name
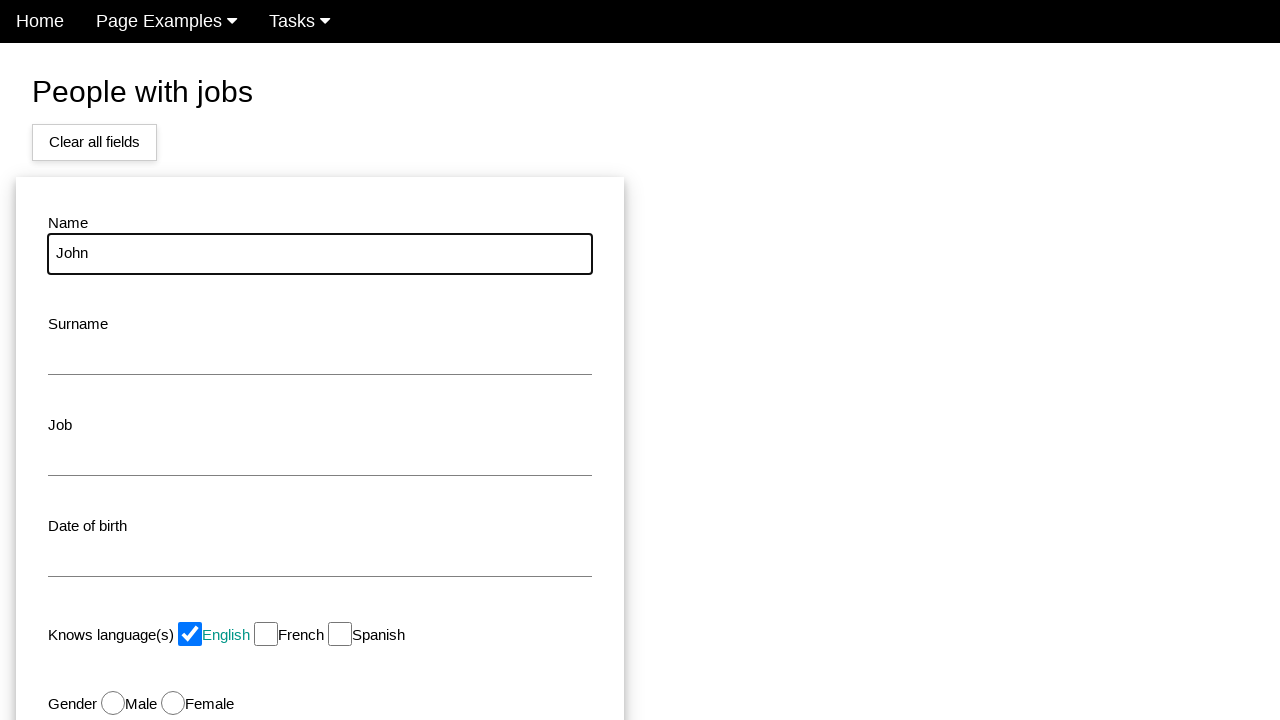

Filled surname field with 'Smith' on #surname
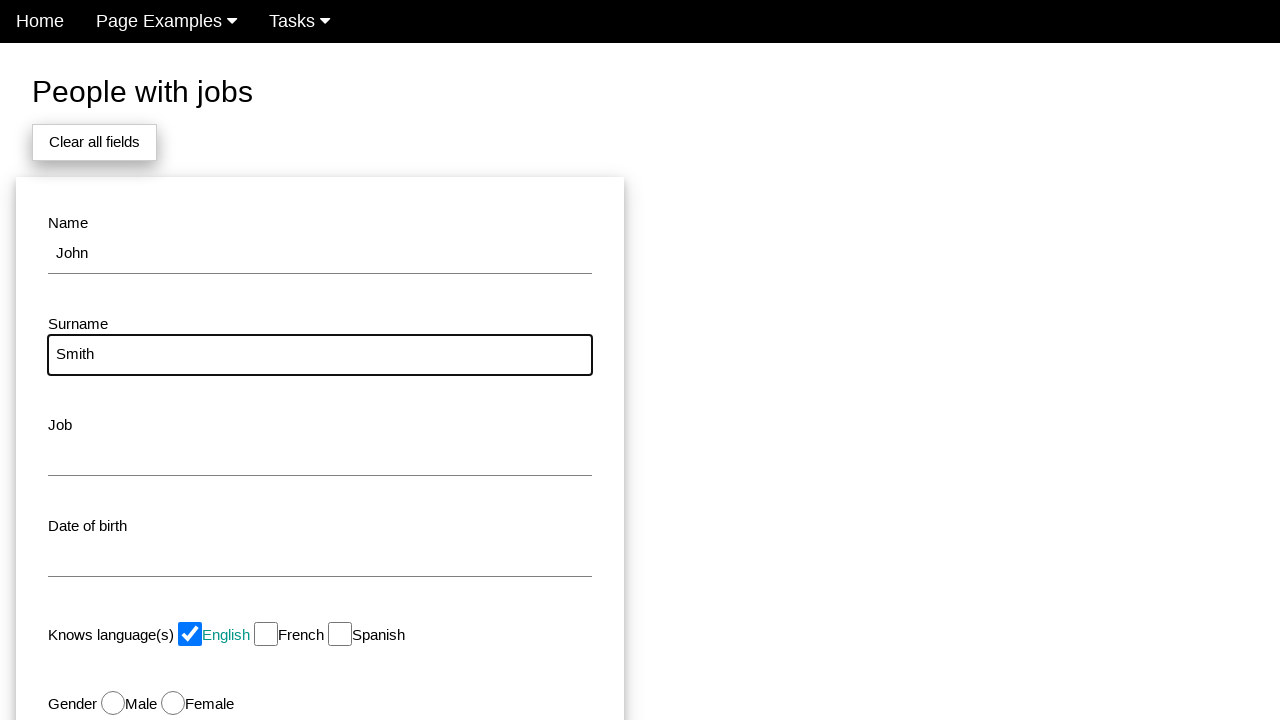

Filled job field with 'Developer' on #job
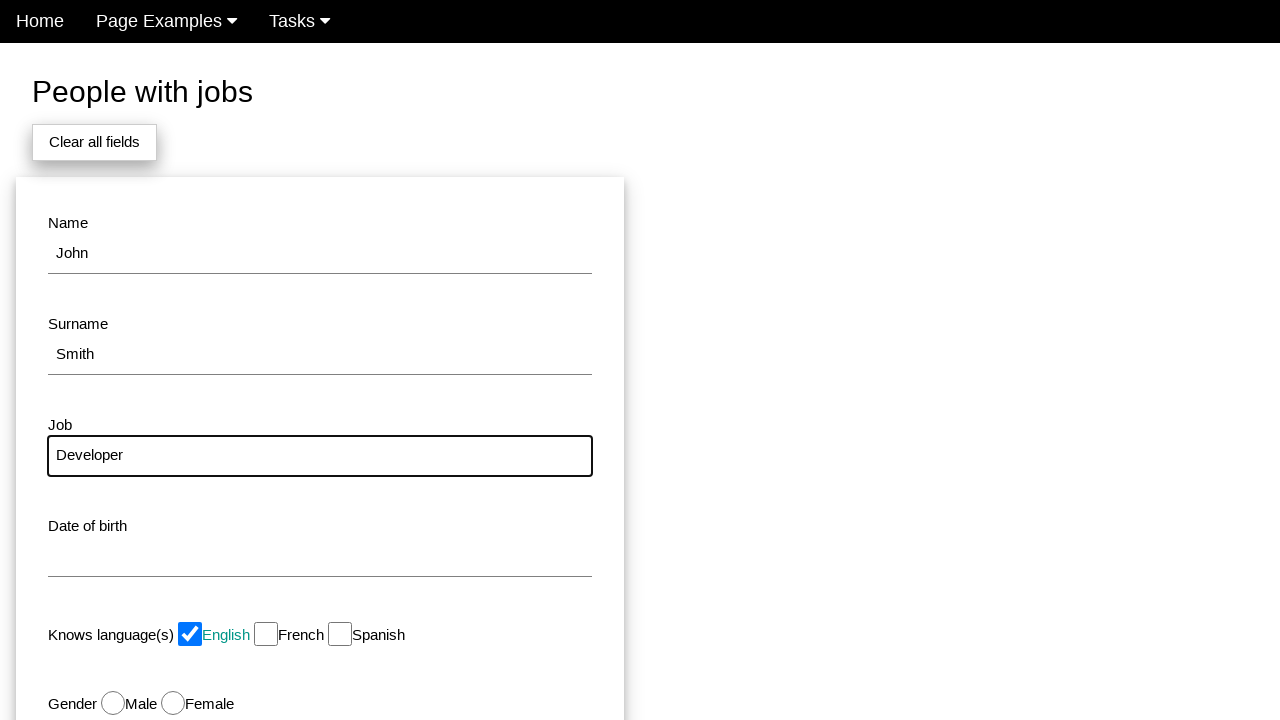

Filled date of birth field with '1990-05-15' on #dob
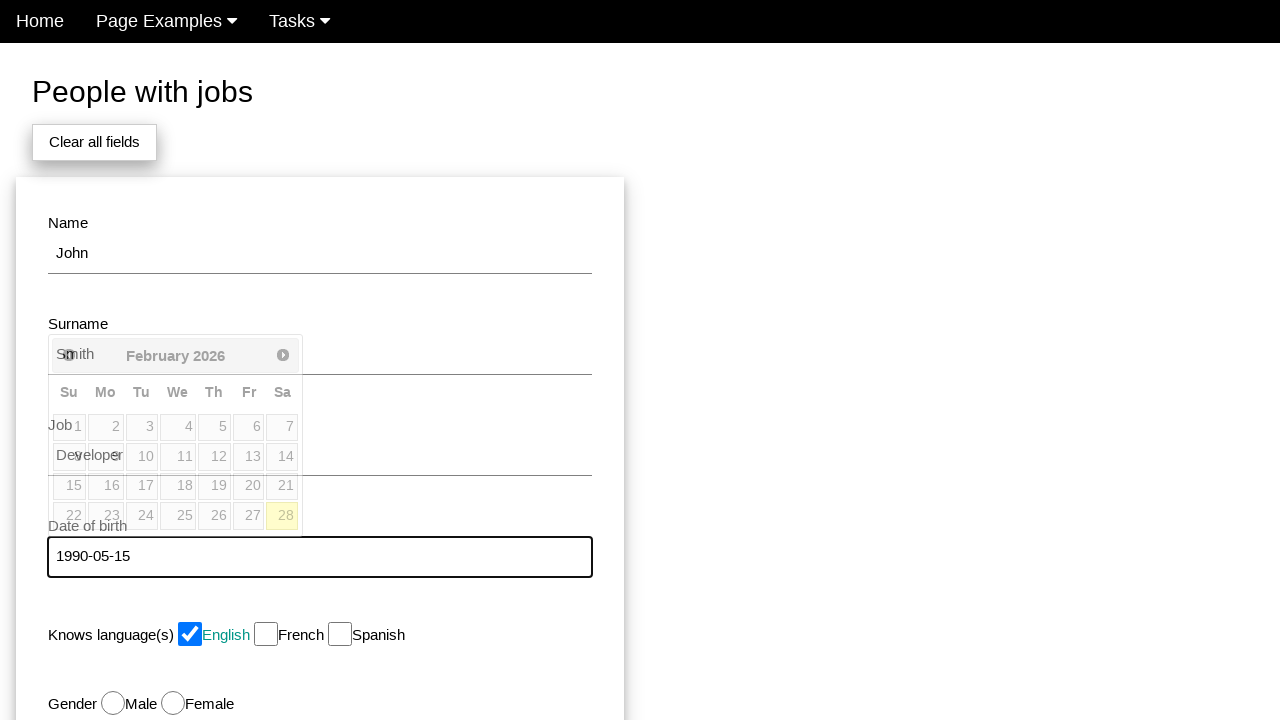

Unchecked a pre-selected language checkbox at (190, 634) on xpath=//input[@type='checkbox'] >> nth=0
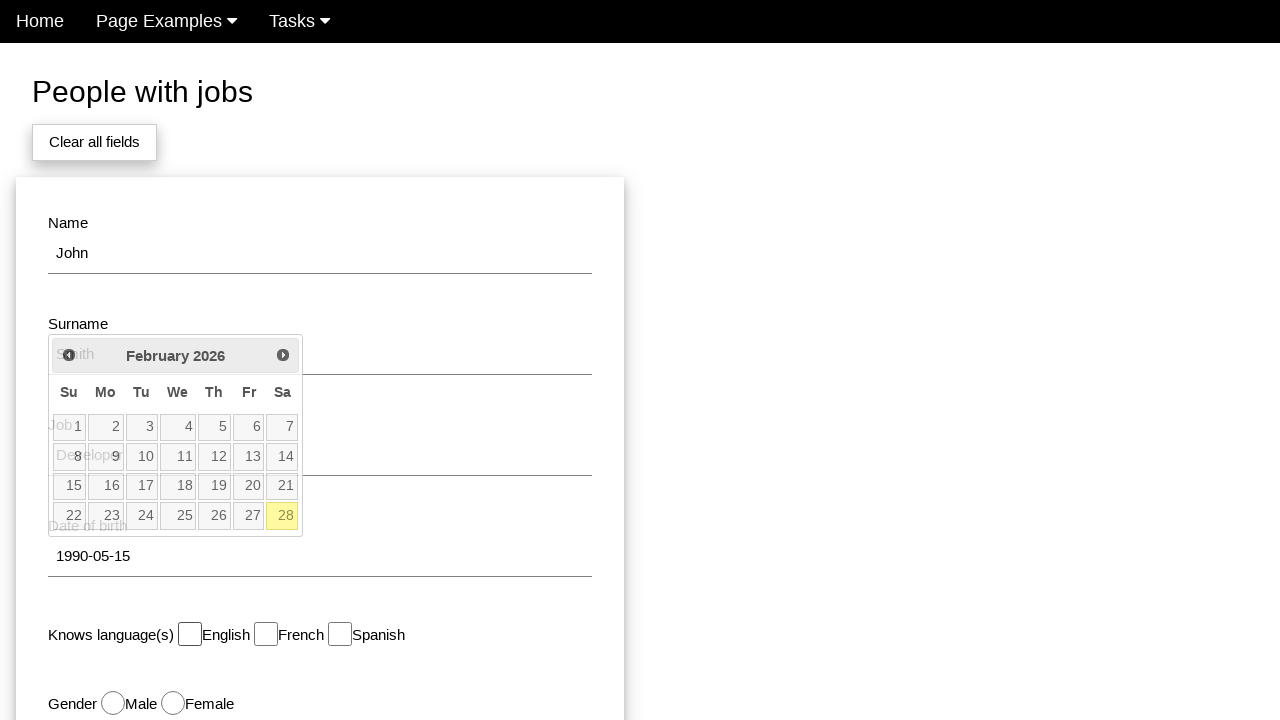

Selected English language checkbox at (190, 634) on #english
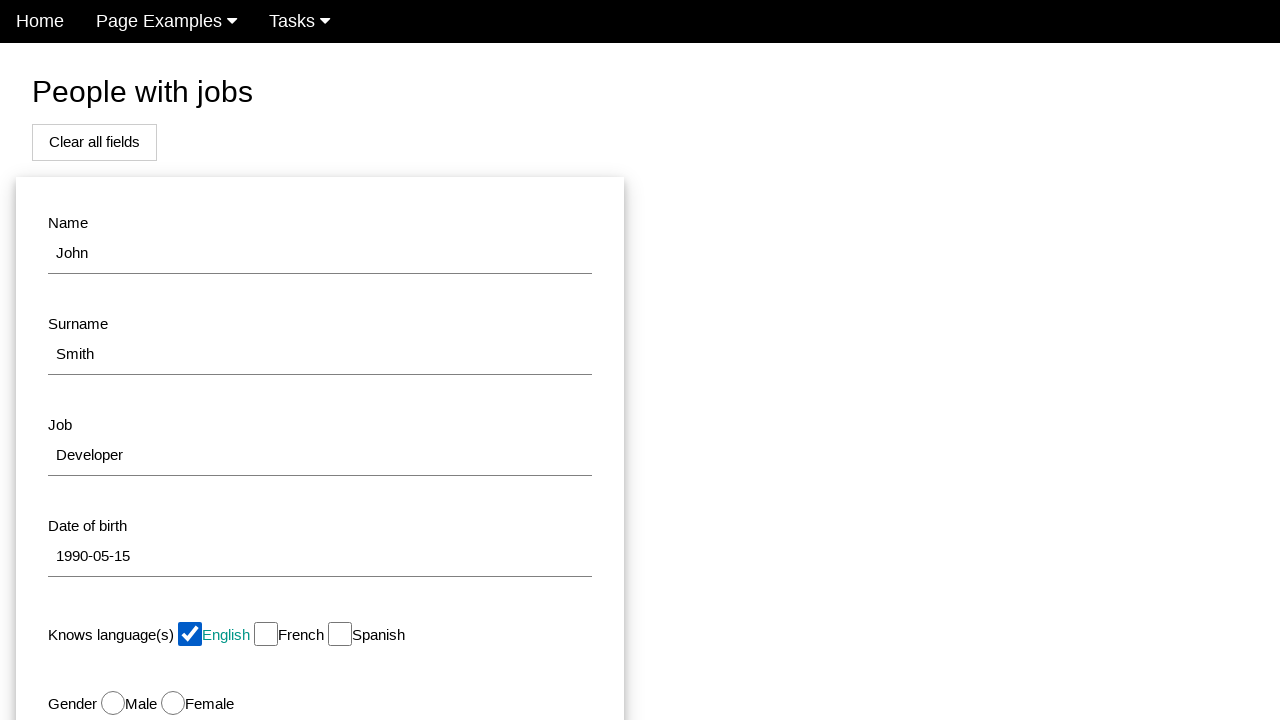

Selected male gender option at (113, 703) on #male
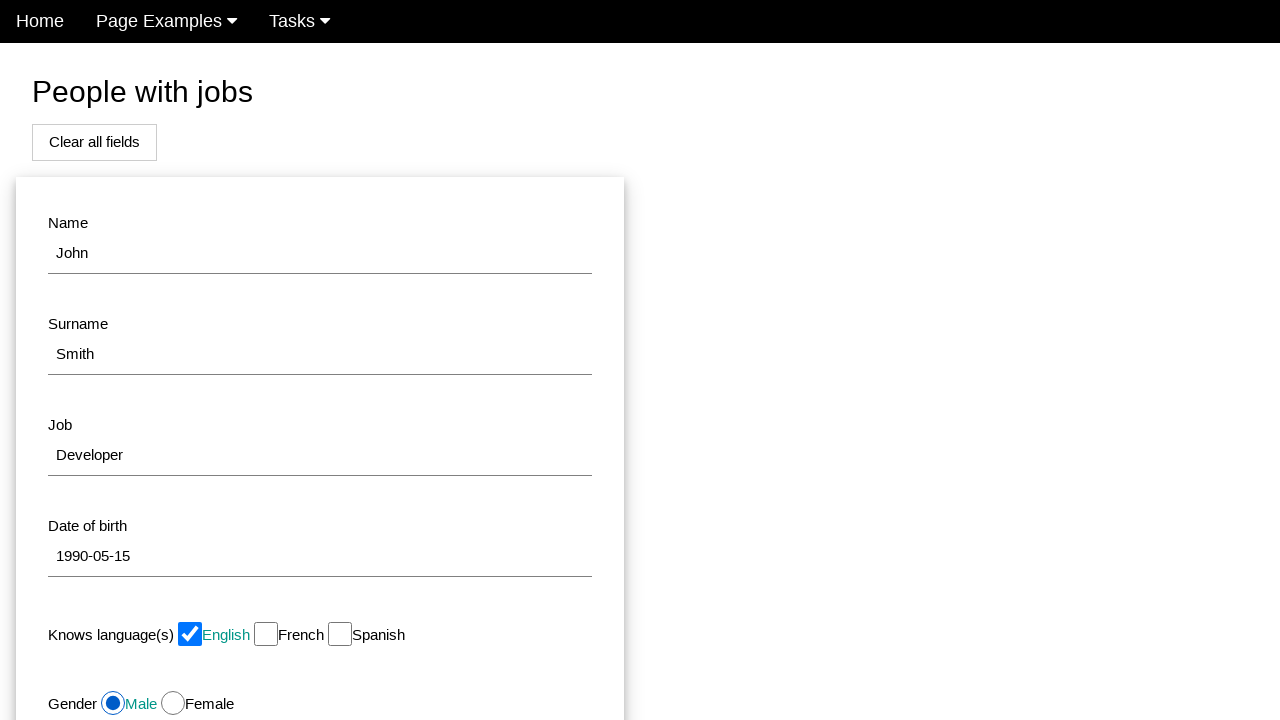

Selected 'Employee' status from dropdown on #status
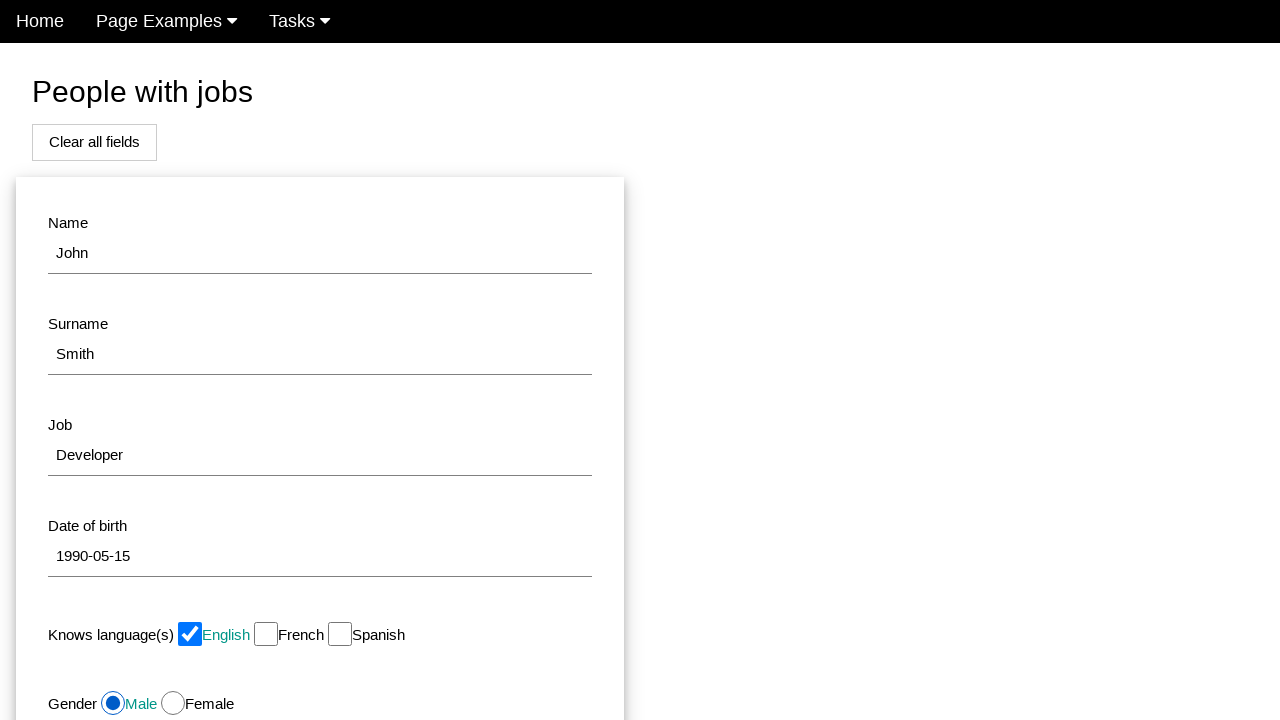

Clicked Add button to submit the form at (178, 510) on #modal_button
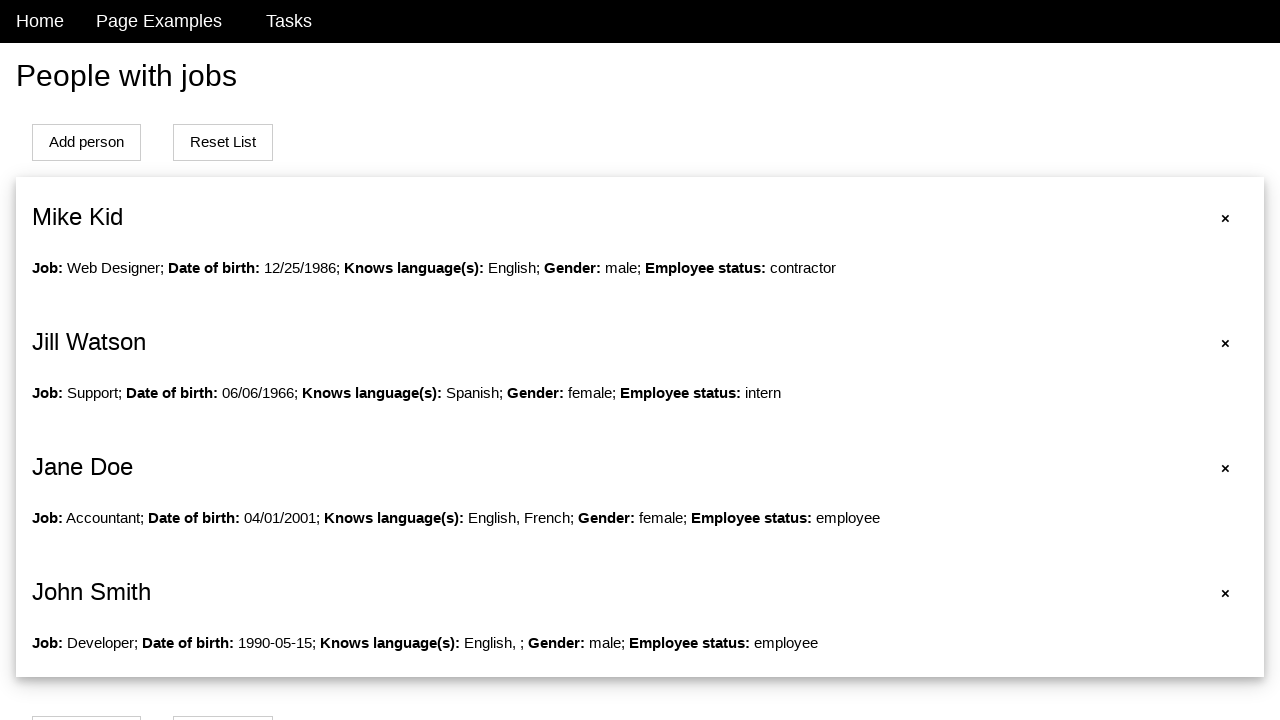

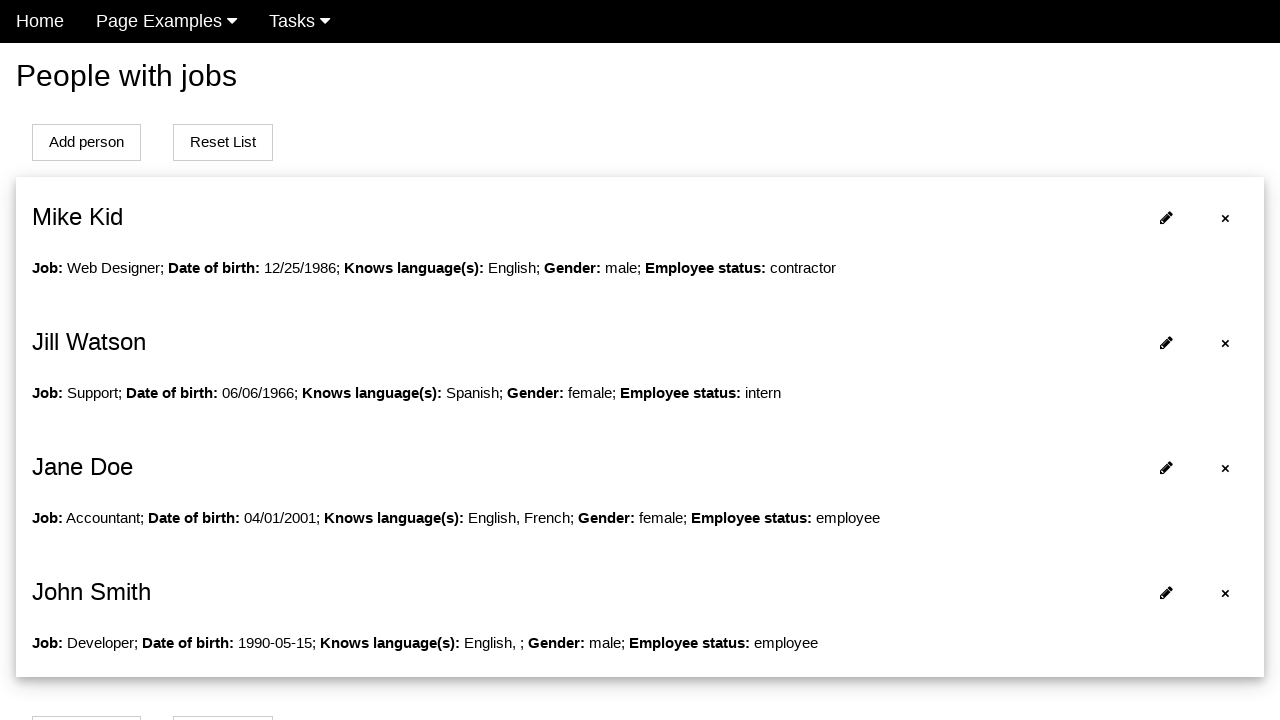